Clicks on the Basic Auth link and verifies navigation to the correct URL

Starting URL: https://the-internet.herokuapp.com/

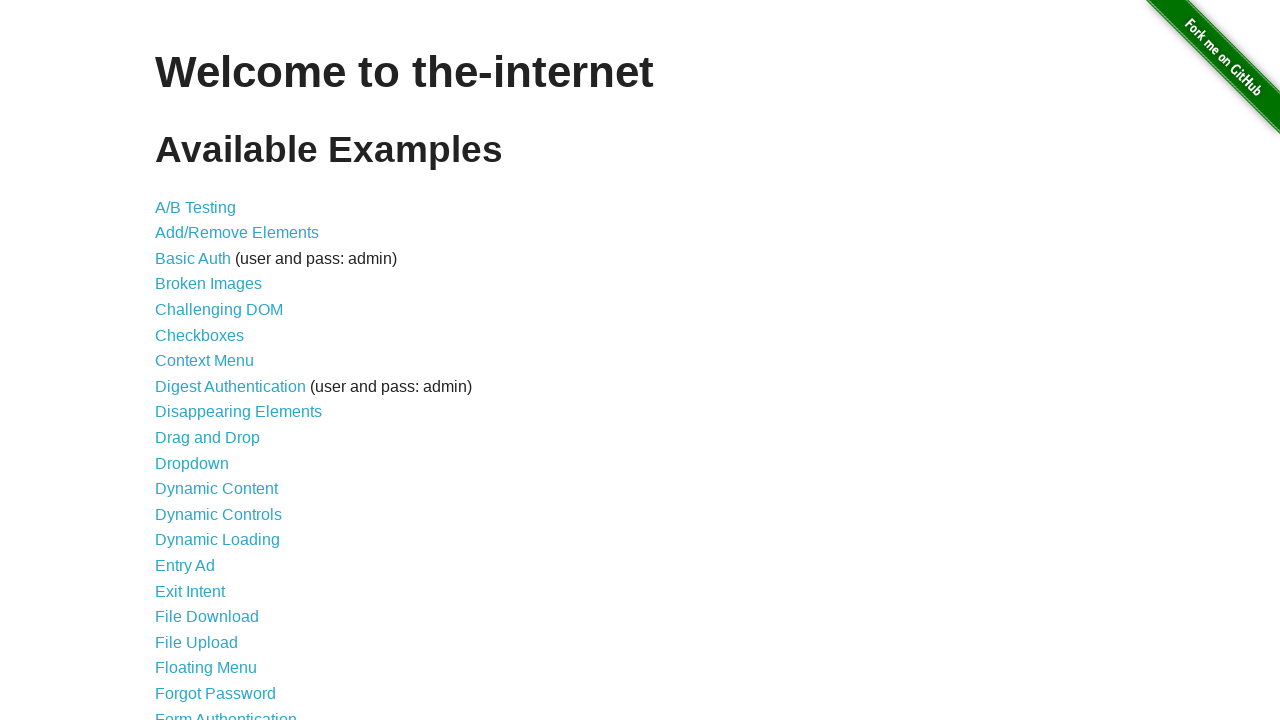

Clicked on Basic Auth link at (193, 258) on text=Basic Auth
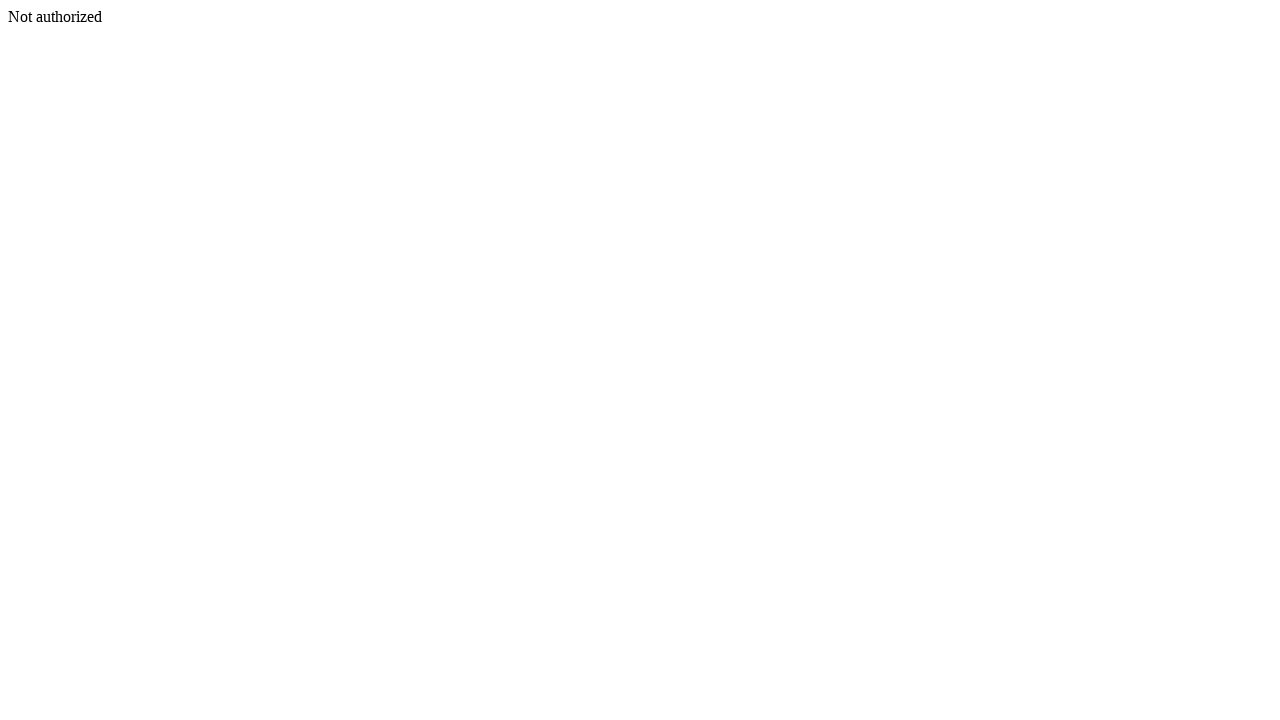

Verified navigation to Basic Auth page at https://the-internet.herokuapp.com/basic_auth
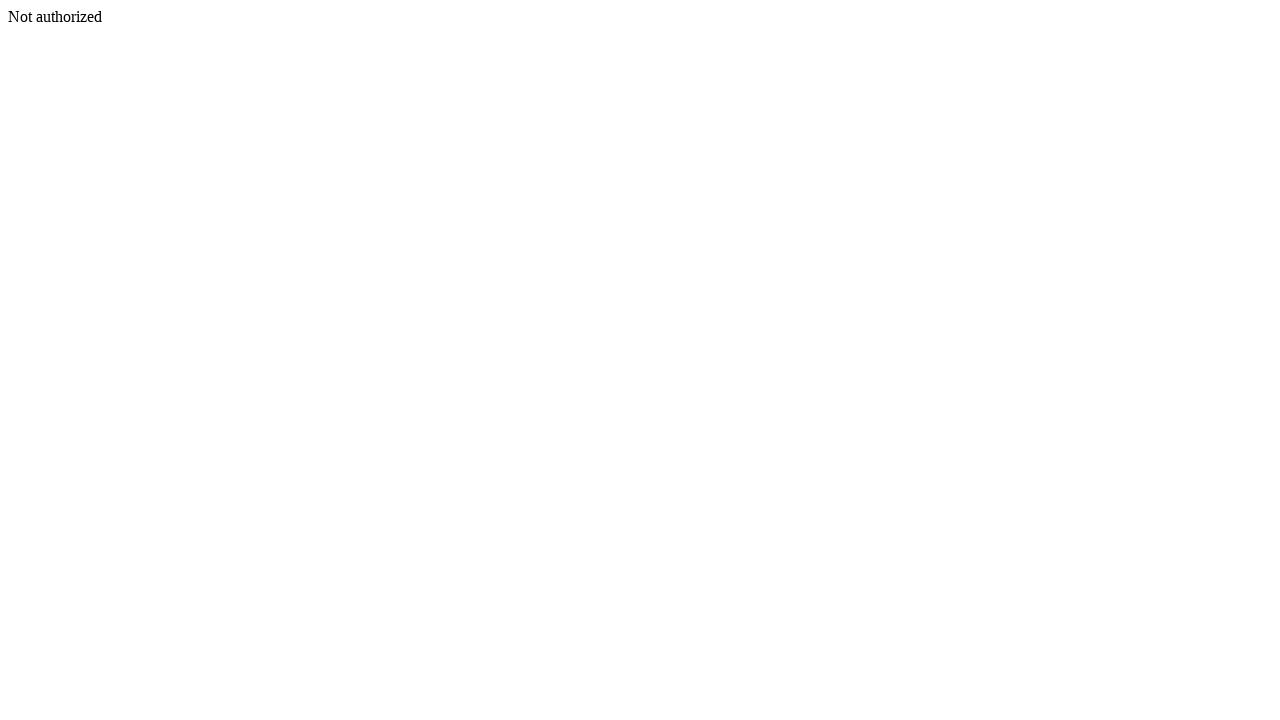

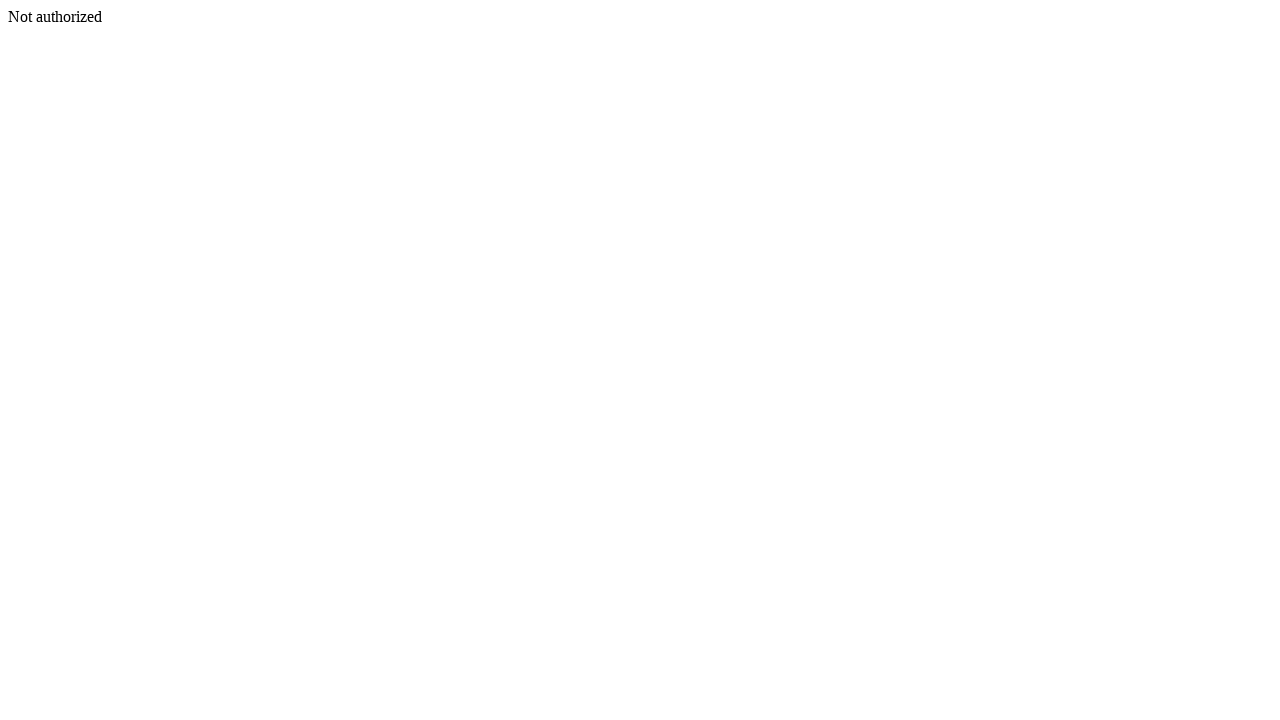